Tests that the Playwright homepage has "Playwright" in the title, verifies the "Get Started" link has the correct href attribute, clicks it, and verifies navigation to the intro page.

Starting URL: https://playwright.dev/

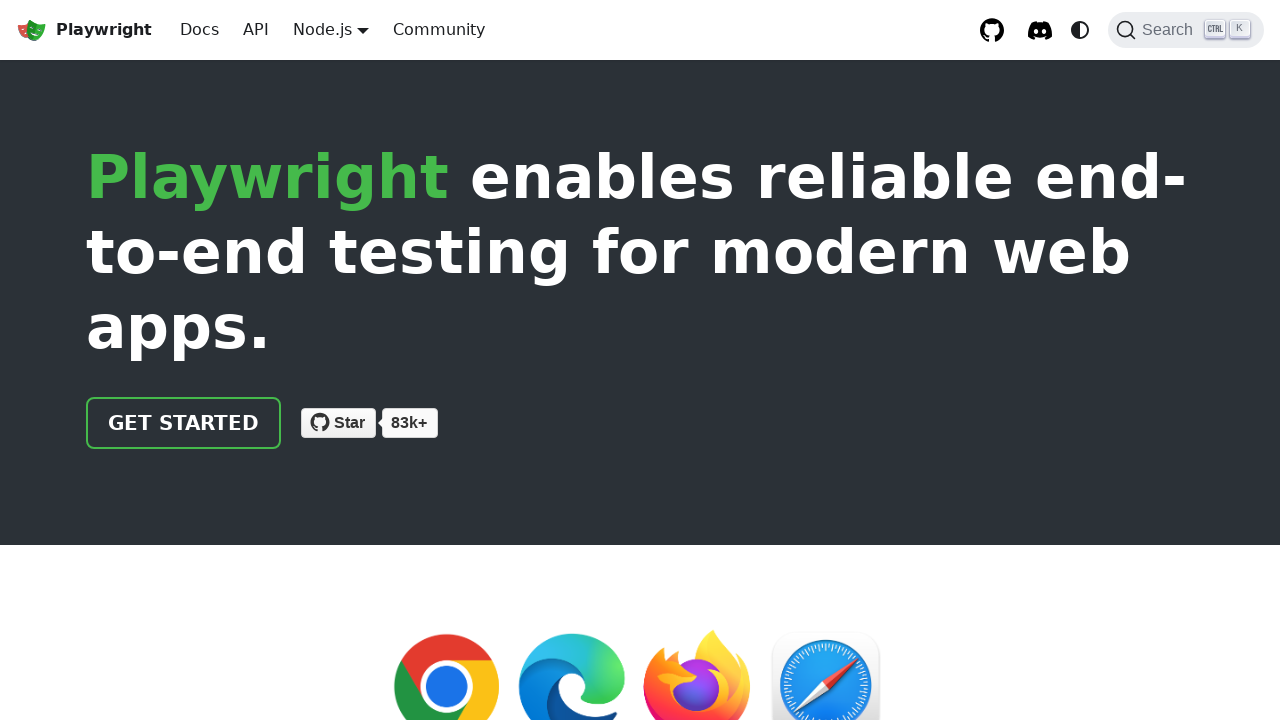

Verified that page title contains 'Playwright'
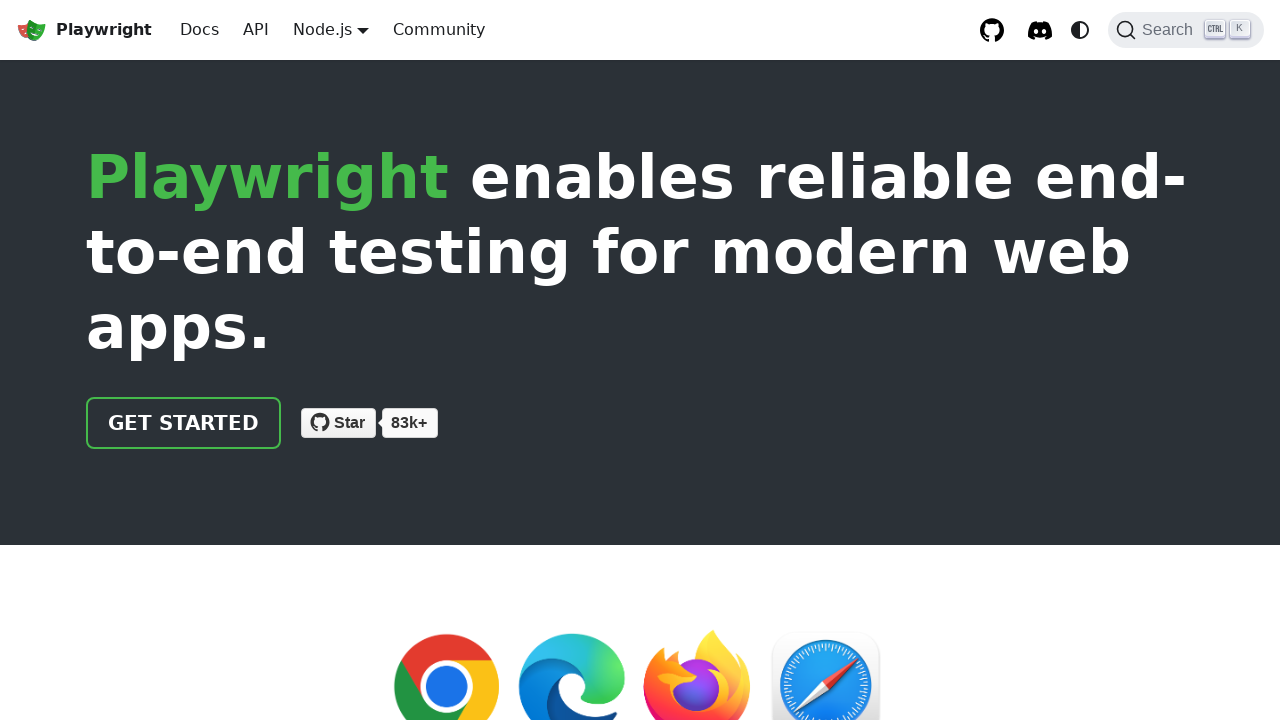

Located the 'Get Started' link
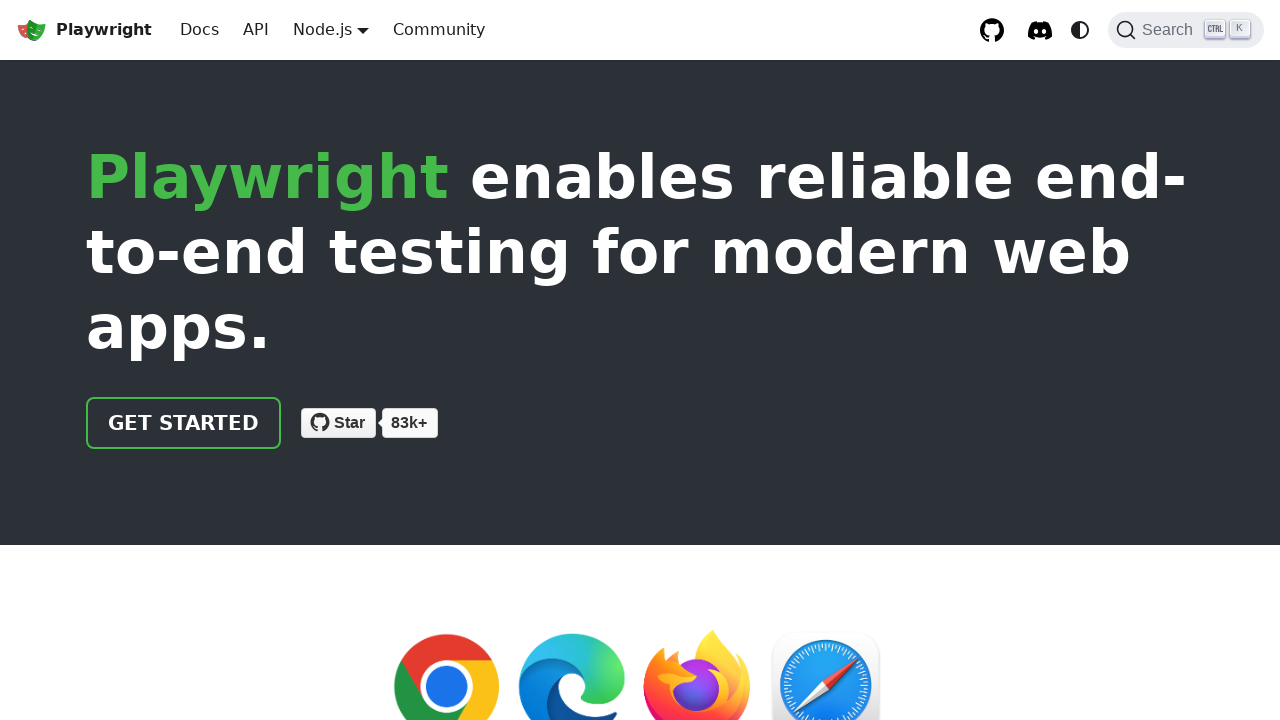

Verified that 'Get Started' link has href='/docs/intro'
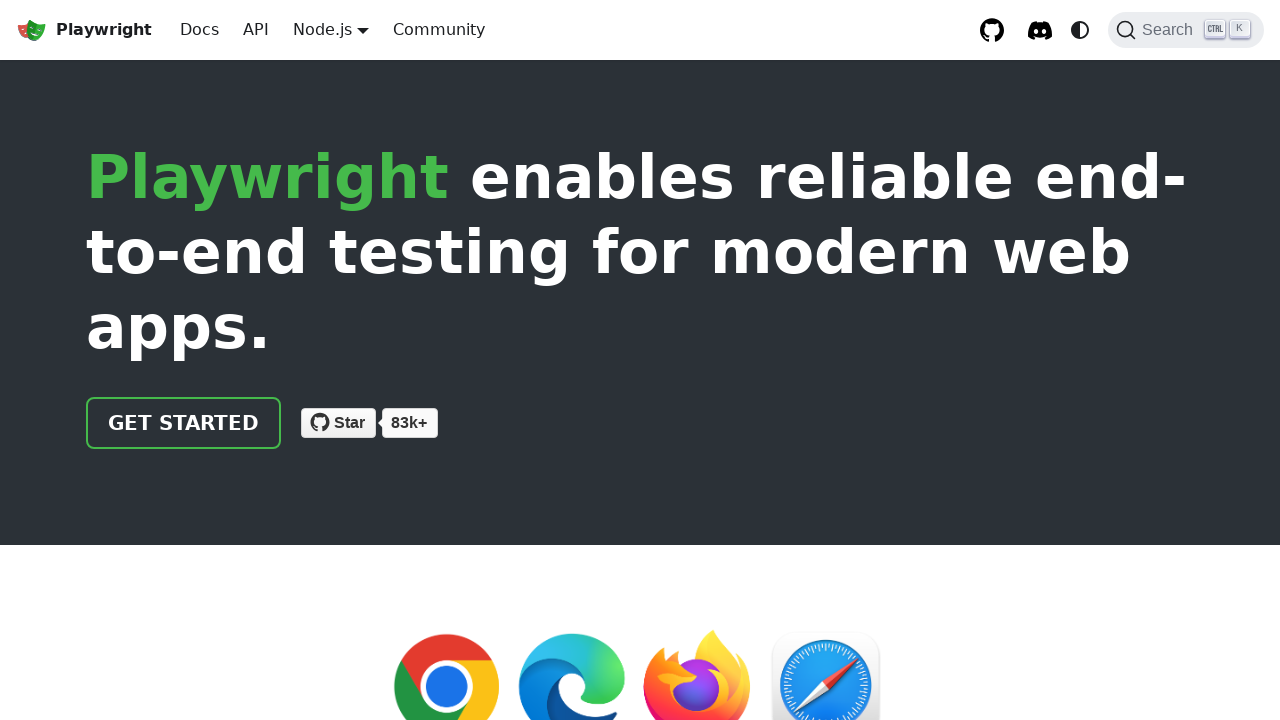

Clicked the 'Get Started' link at (184, 423) on text=Get Started
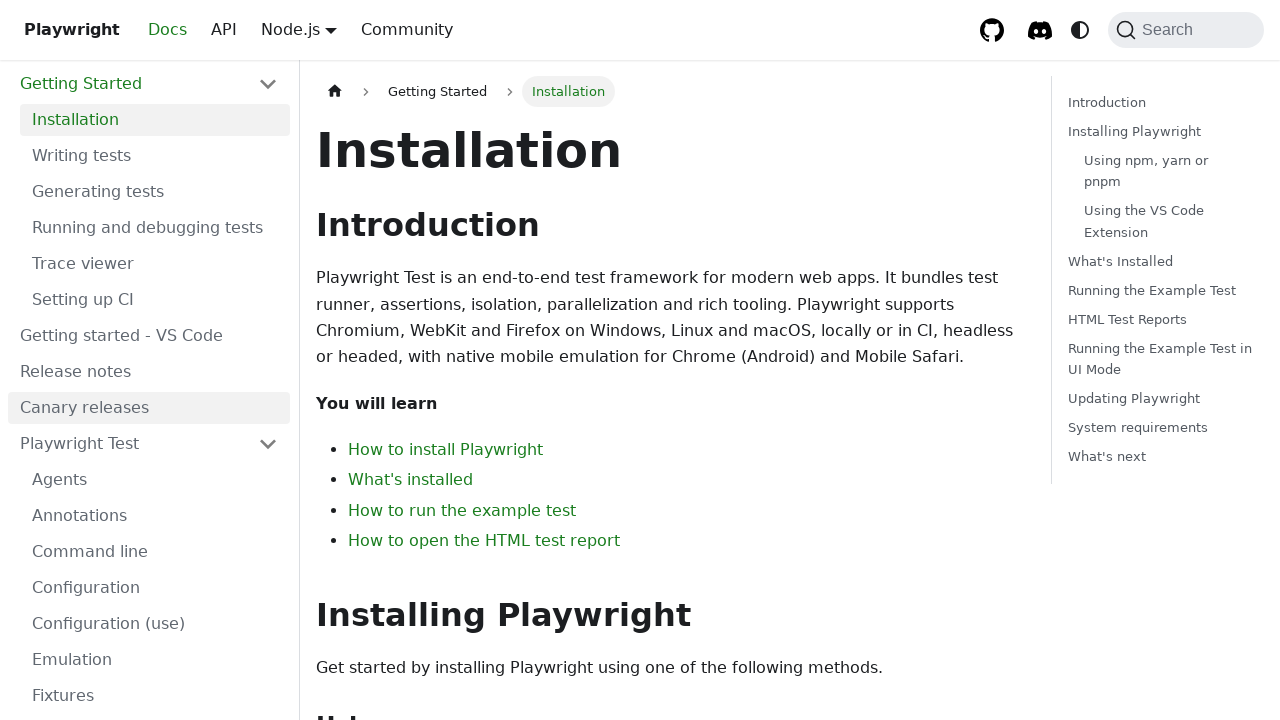

Verified navigation to intro page (URL contains 'intro')
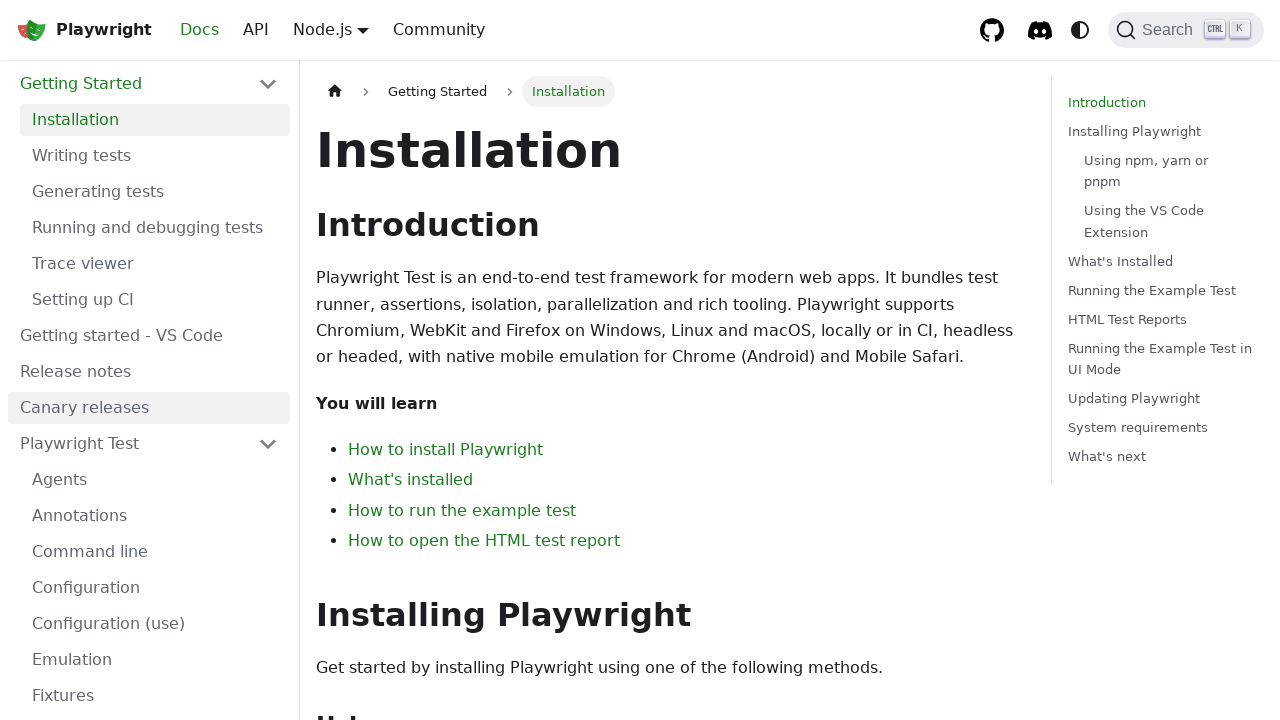

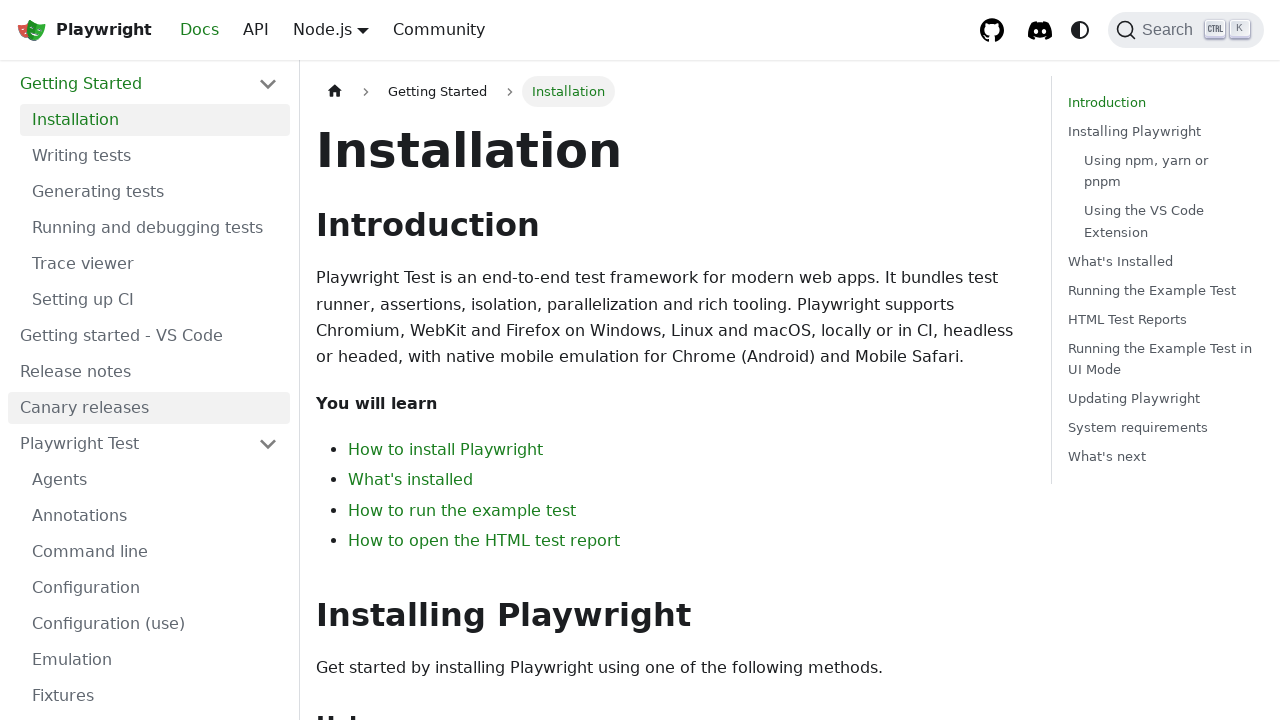